Navigates to automation practice page and verifies that a "Mouse Hover" text element is present on the page

Starting URL: https://rahulshettyacademy.com/AutomationPractice/

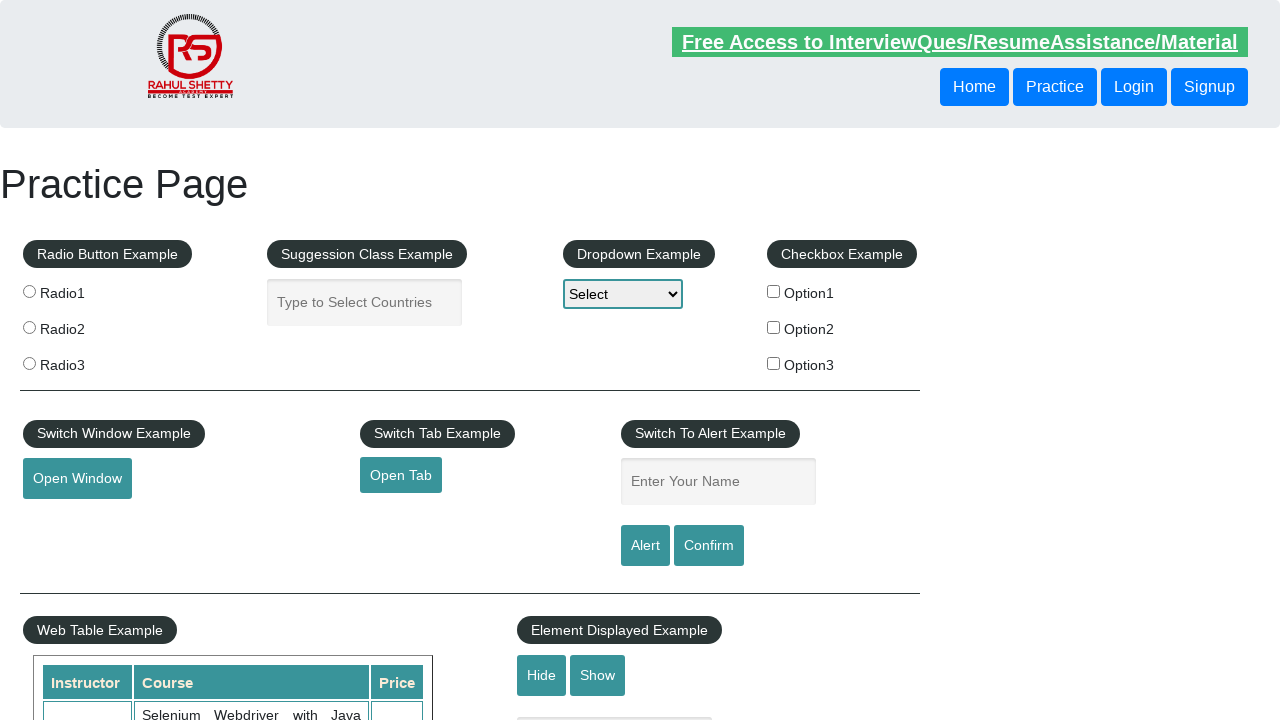

Navigated to automation practice page
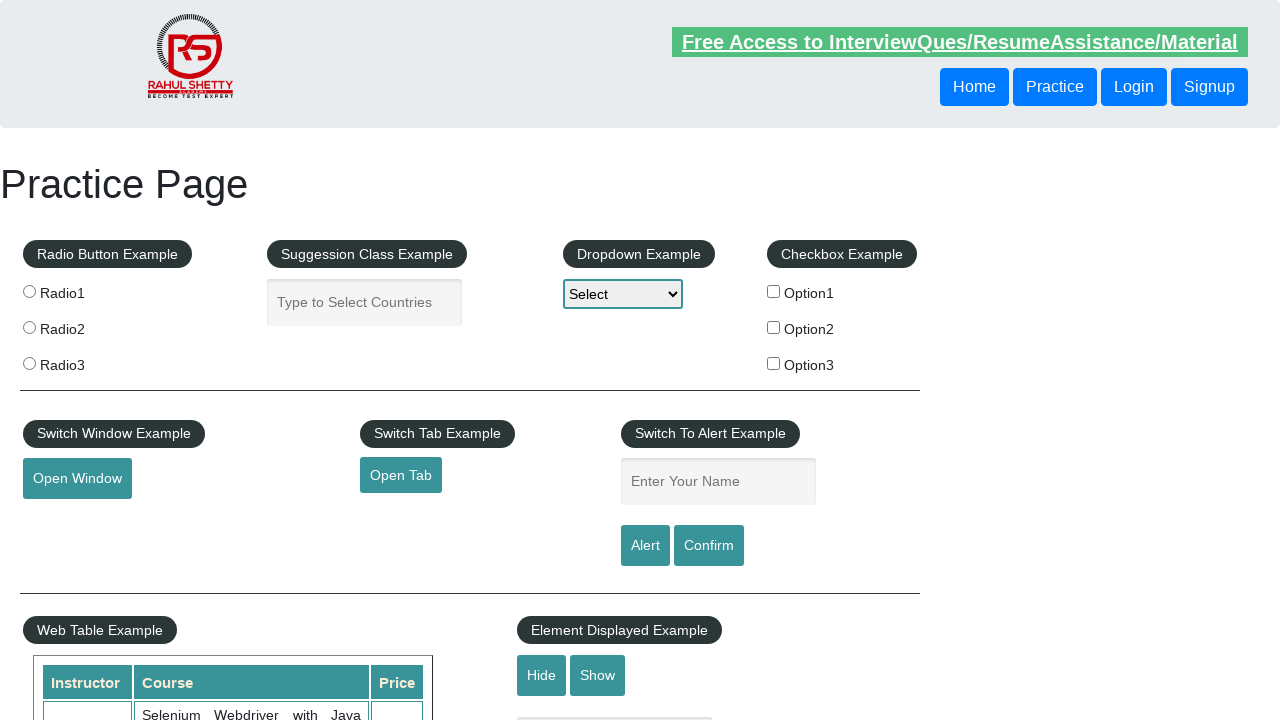

Located the mouse hover element
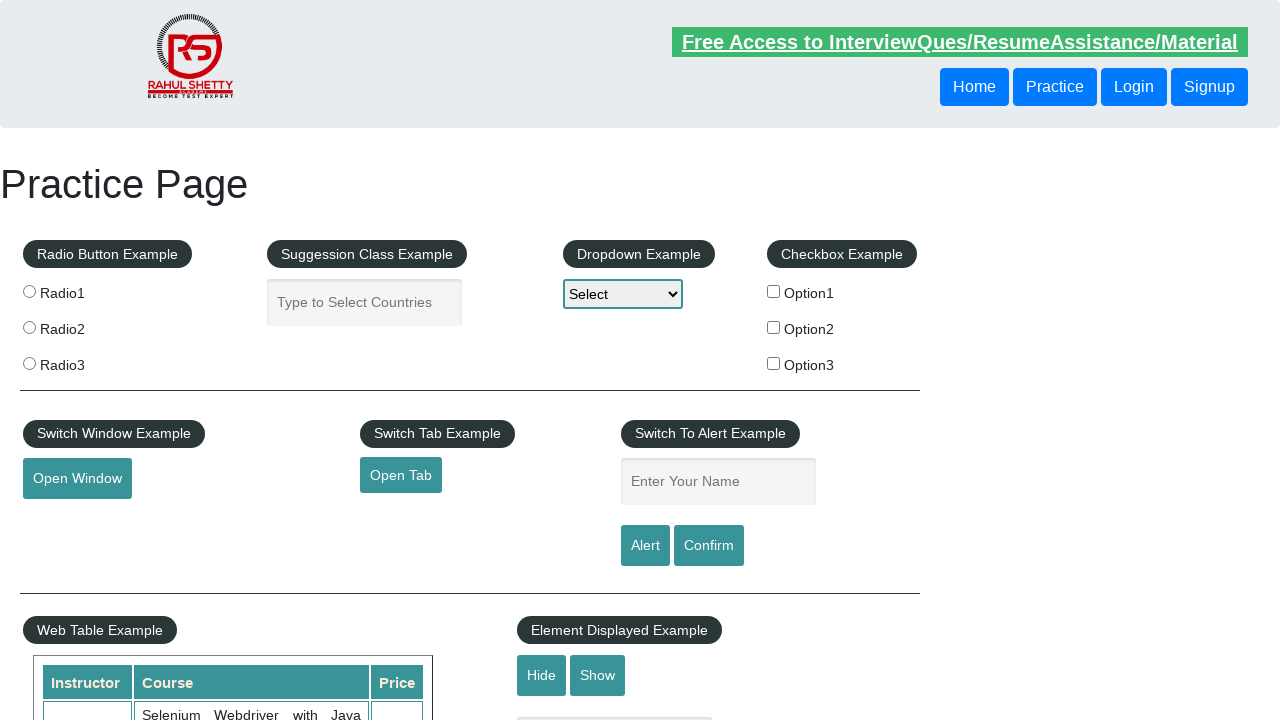

Mouse hover element became visible
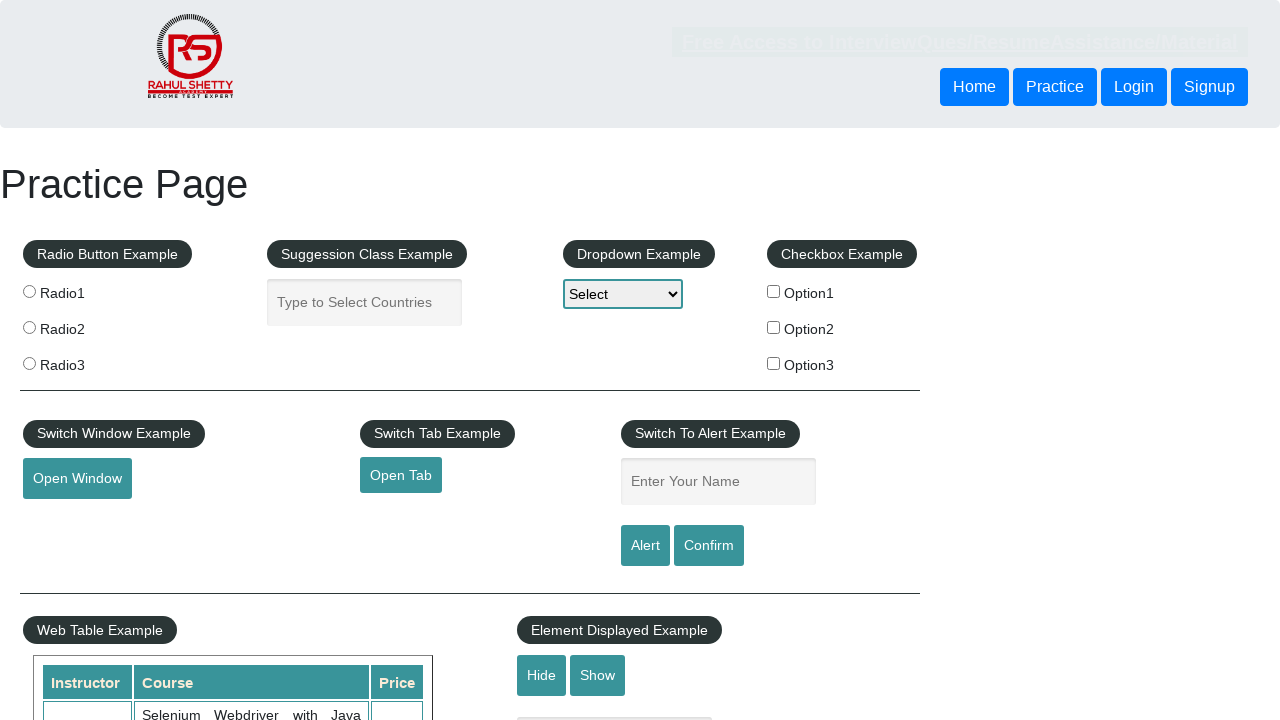

Verified that mouse hover element contains 'Mouse Hover' text
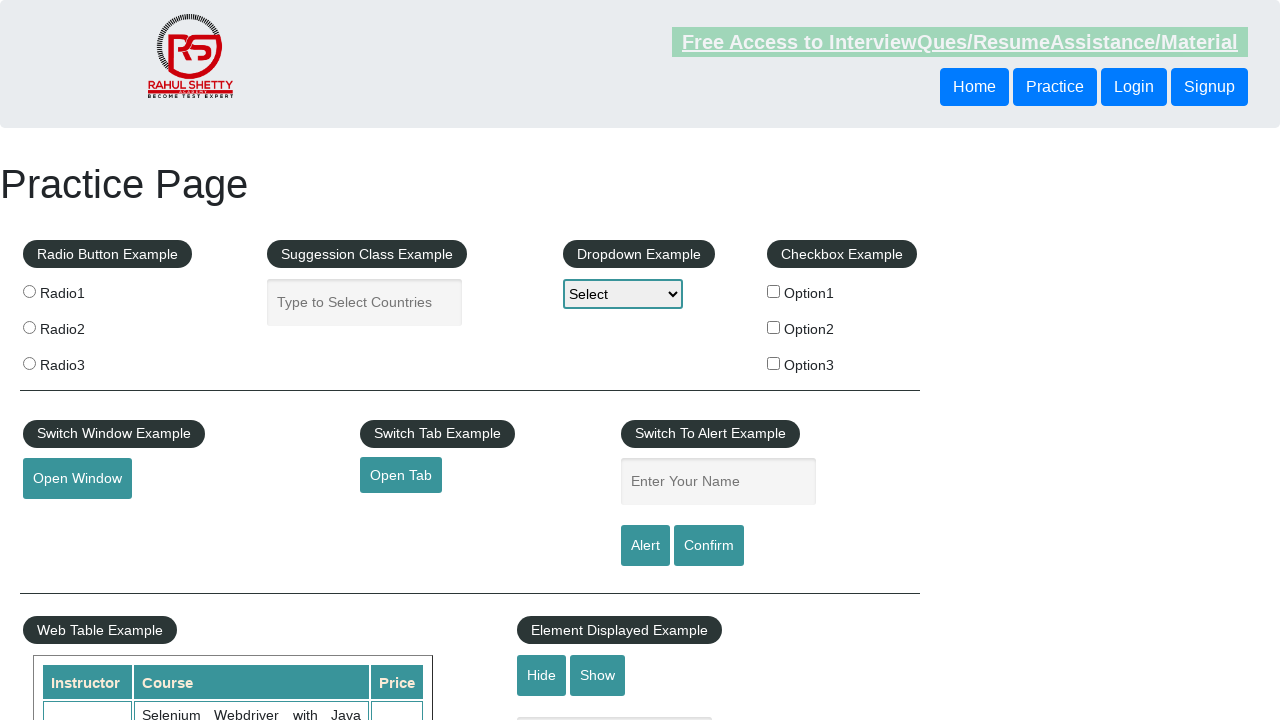

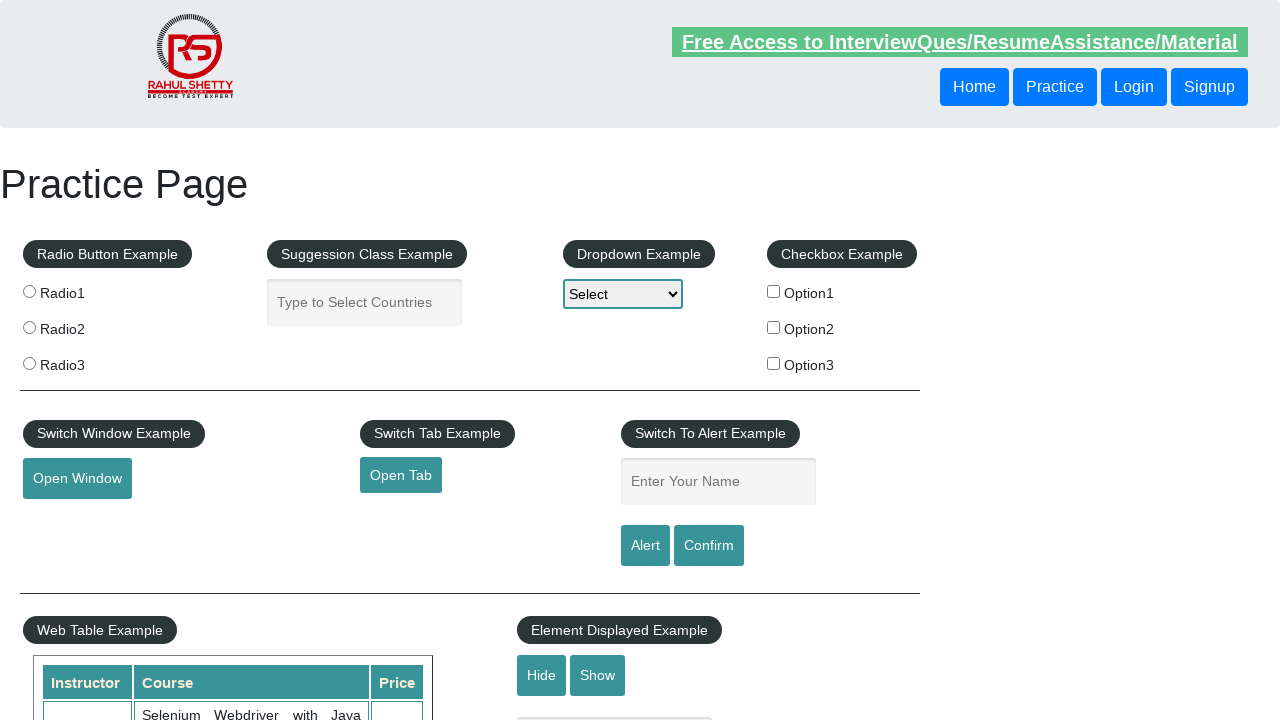